Simple test that navigates to a blog page and verifies the page loads successfully by maximizing the browser window.

Starting URL: http://only-testing-blog.blogspot.in/

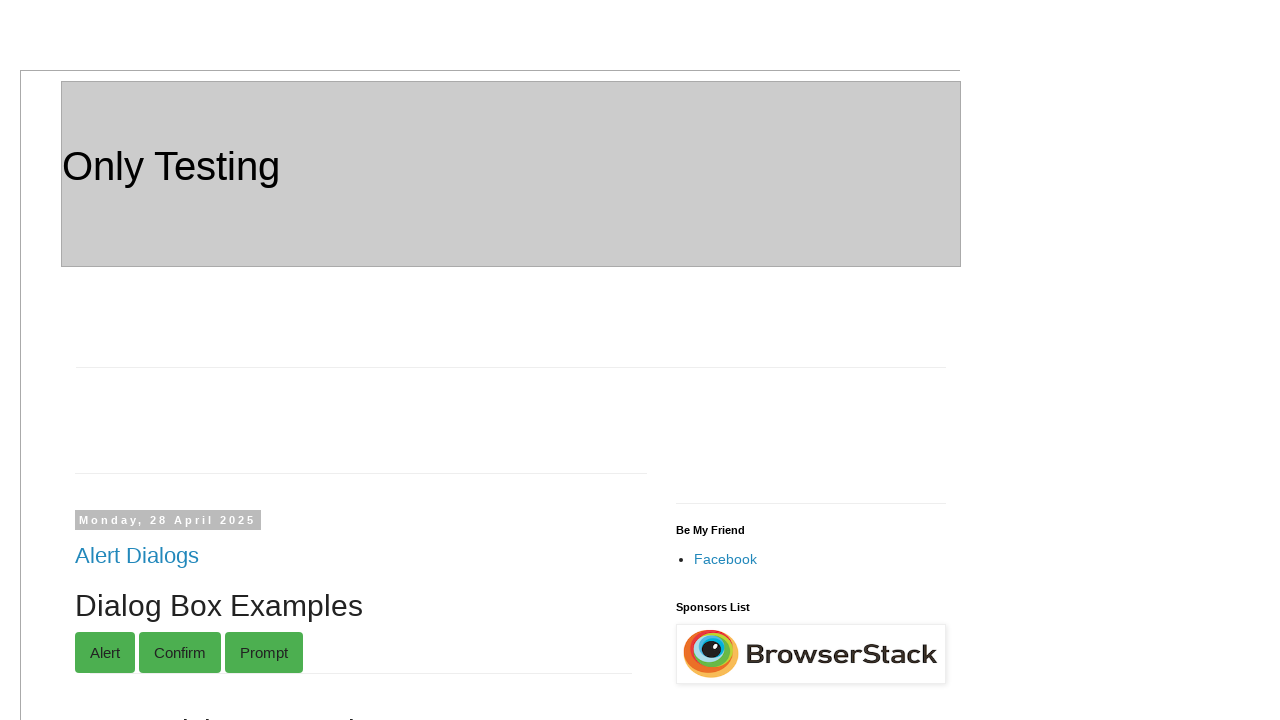

Set viewport size to 1920x1080
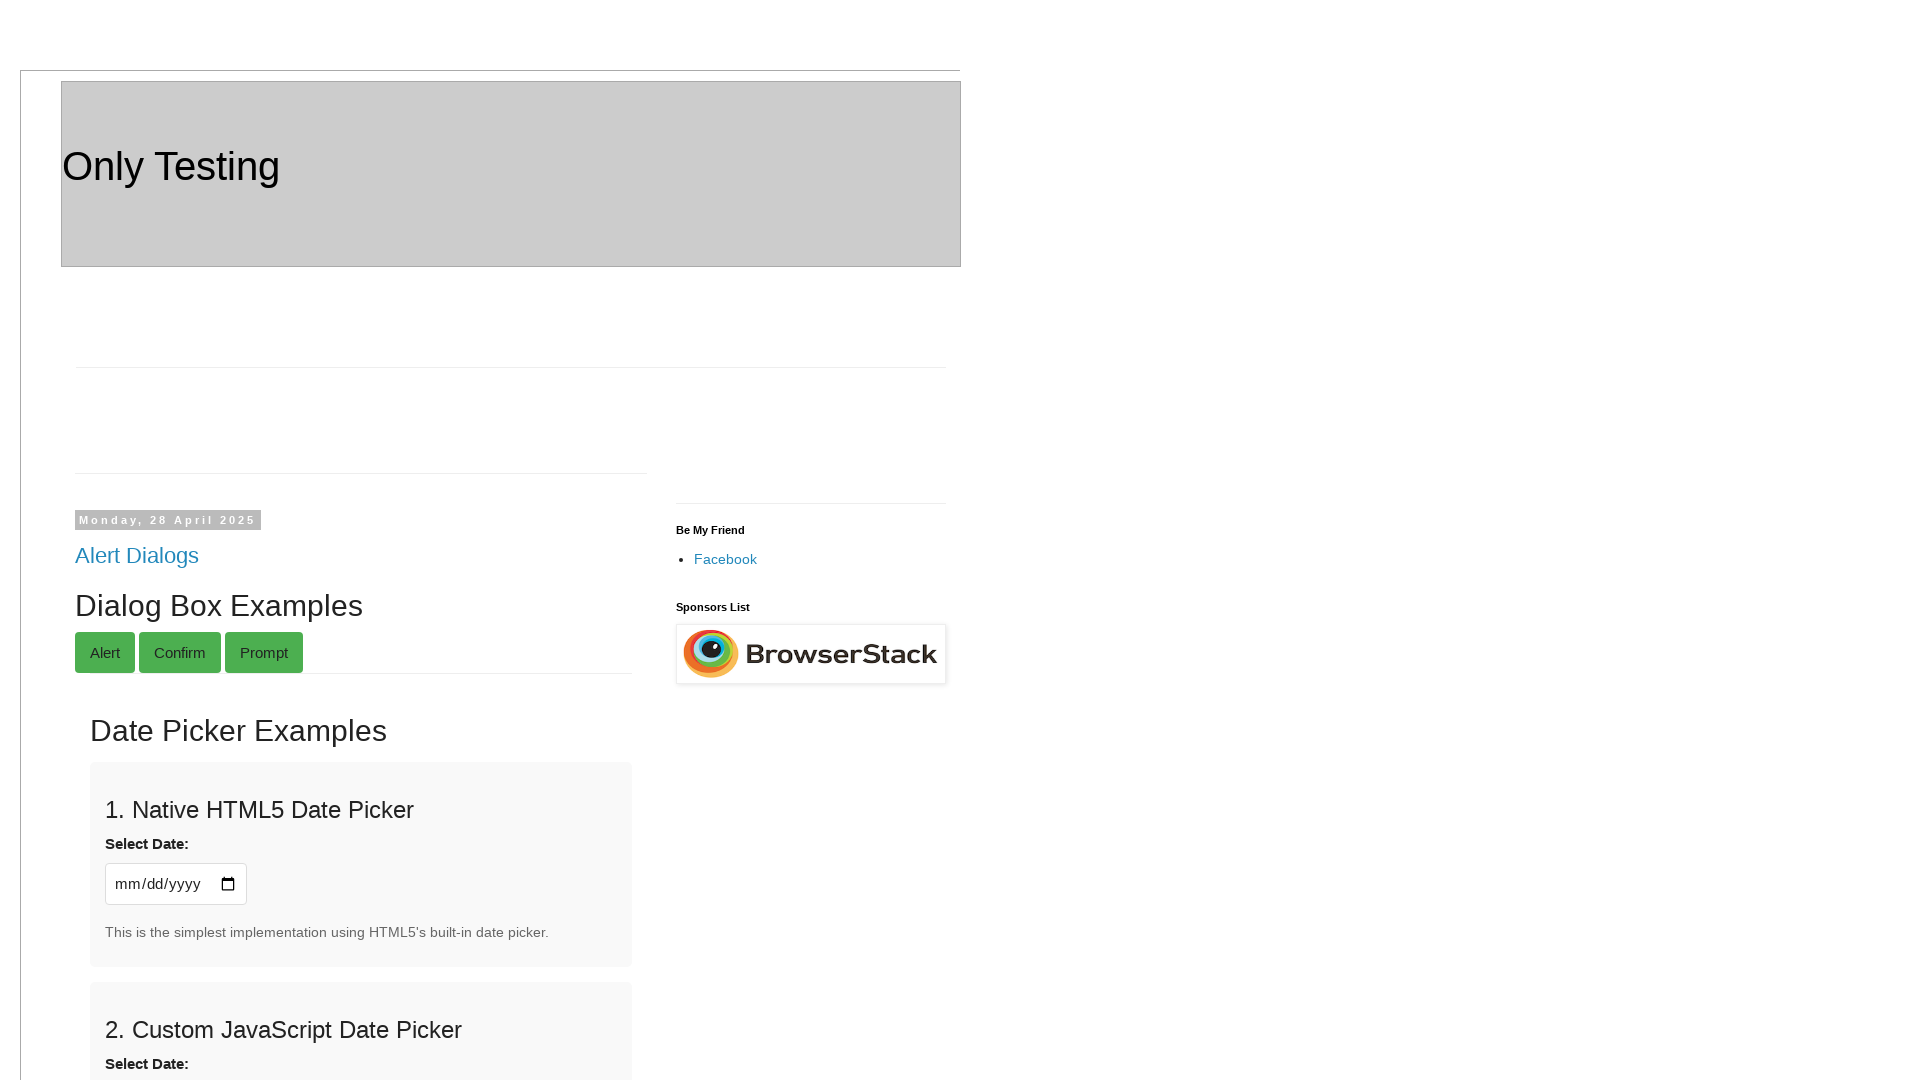

Blog page loaded successfully with DOM content rendered
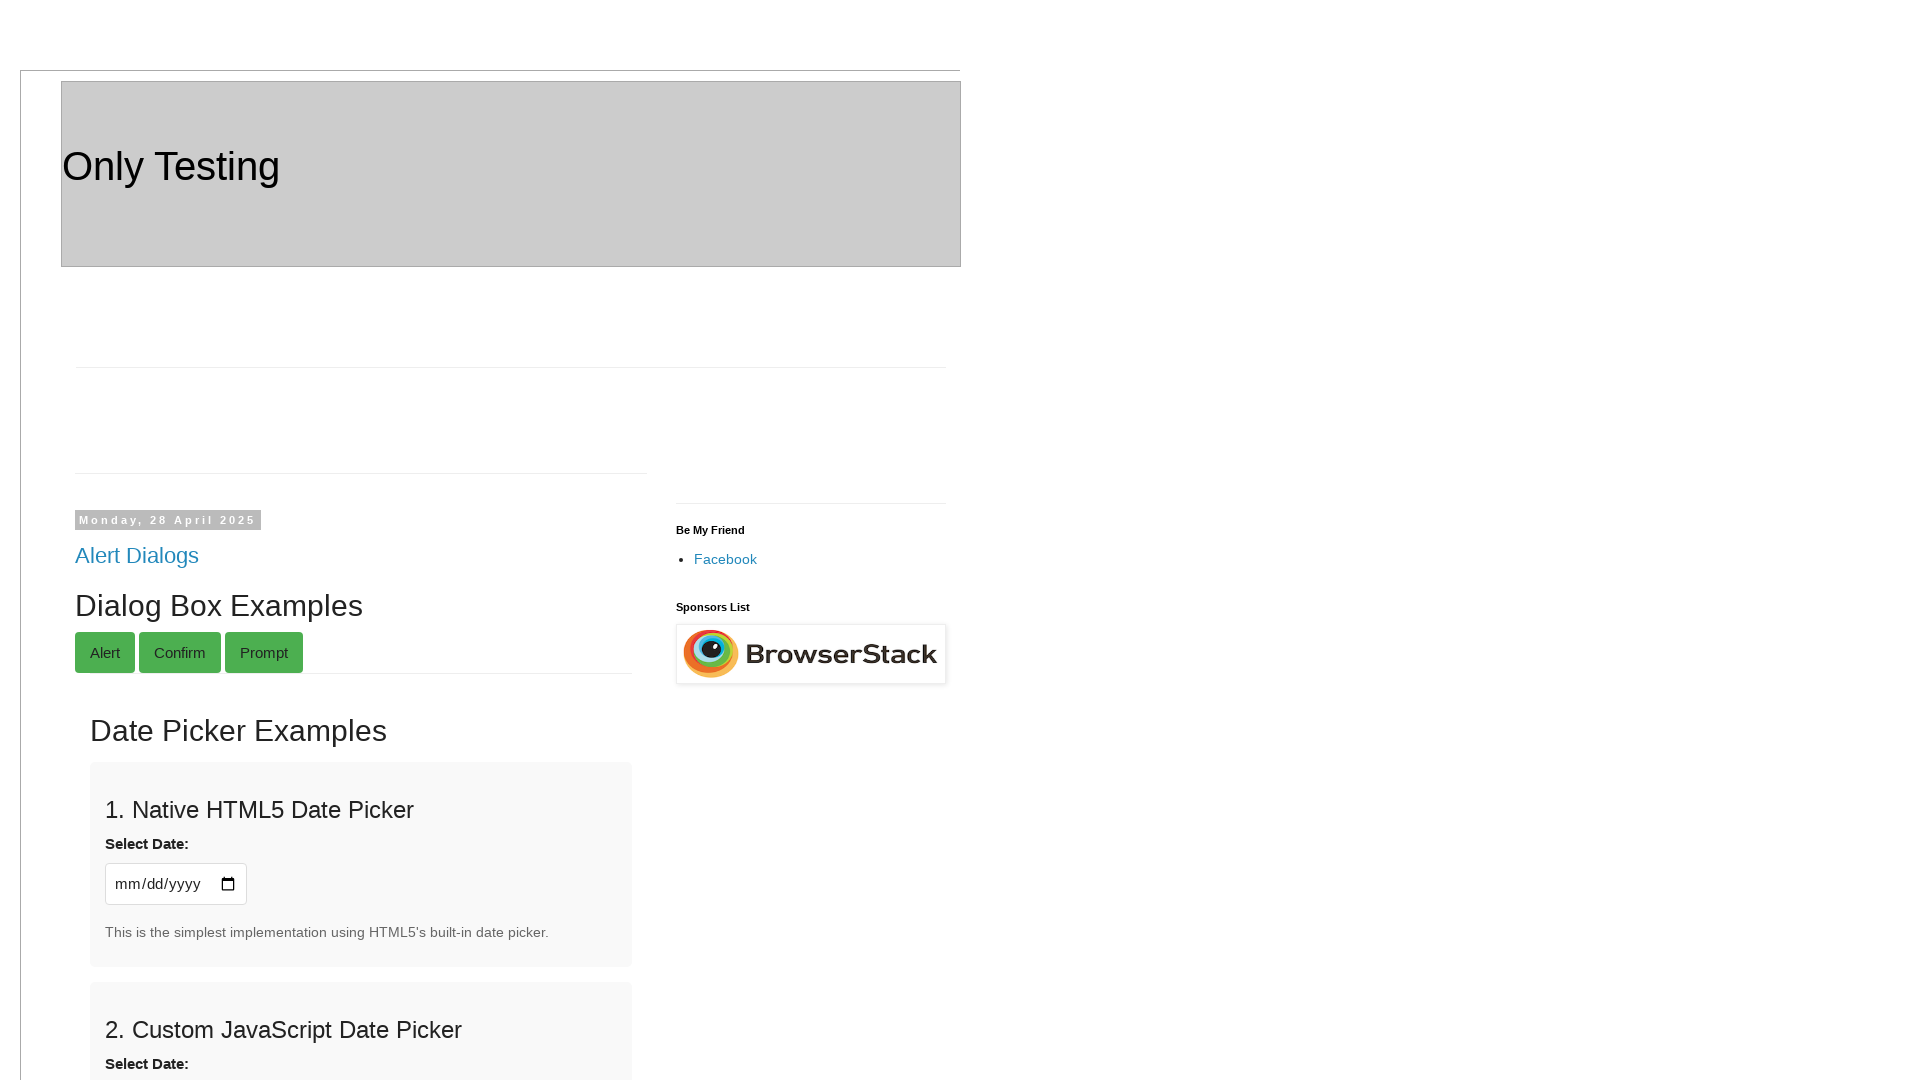

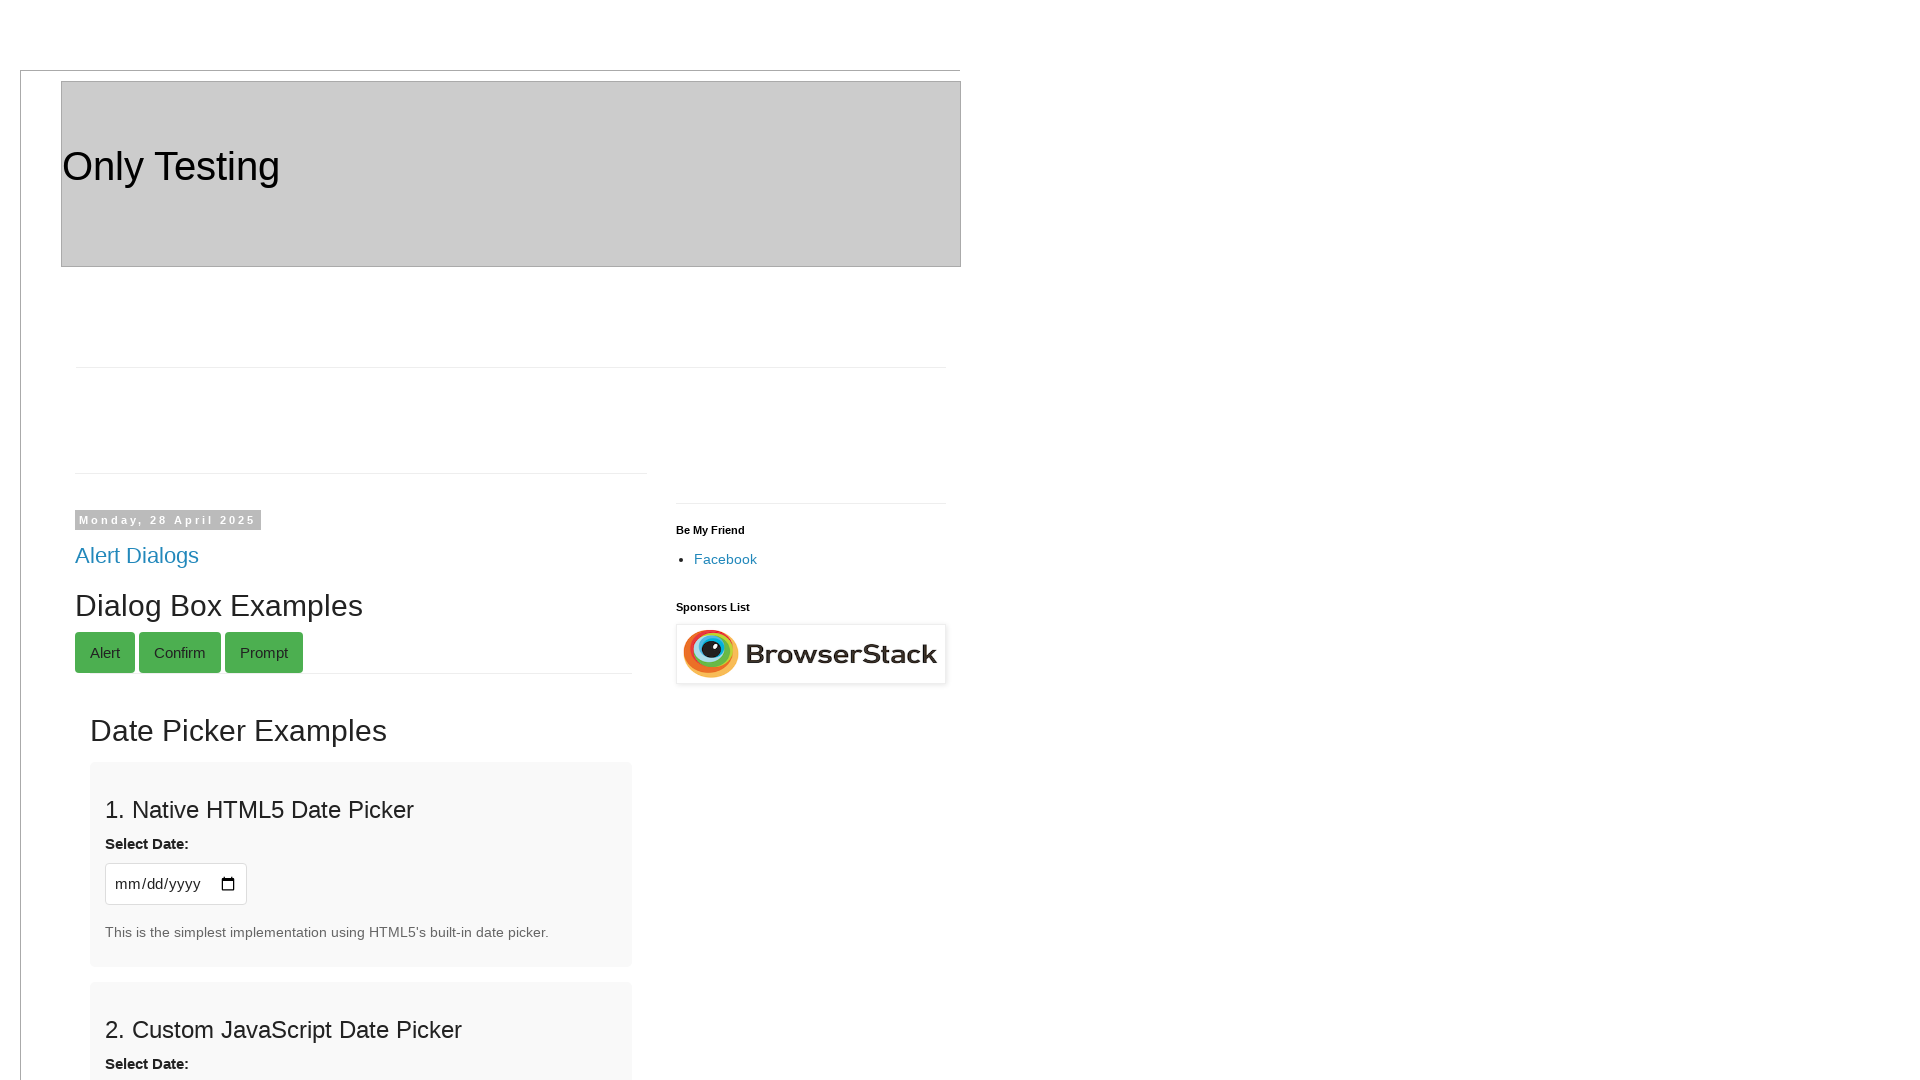